Tests the "Remember me" checkbox functionality on the login page by verifying the checkbox is displayed, can be checked, and has the correct label text "Remember me on this computer".

Starting URL: https://login2.nextbasecrm.com

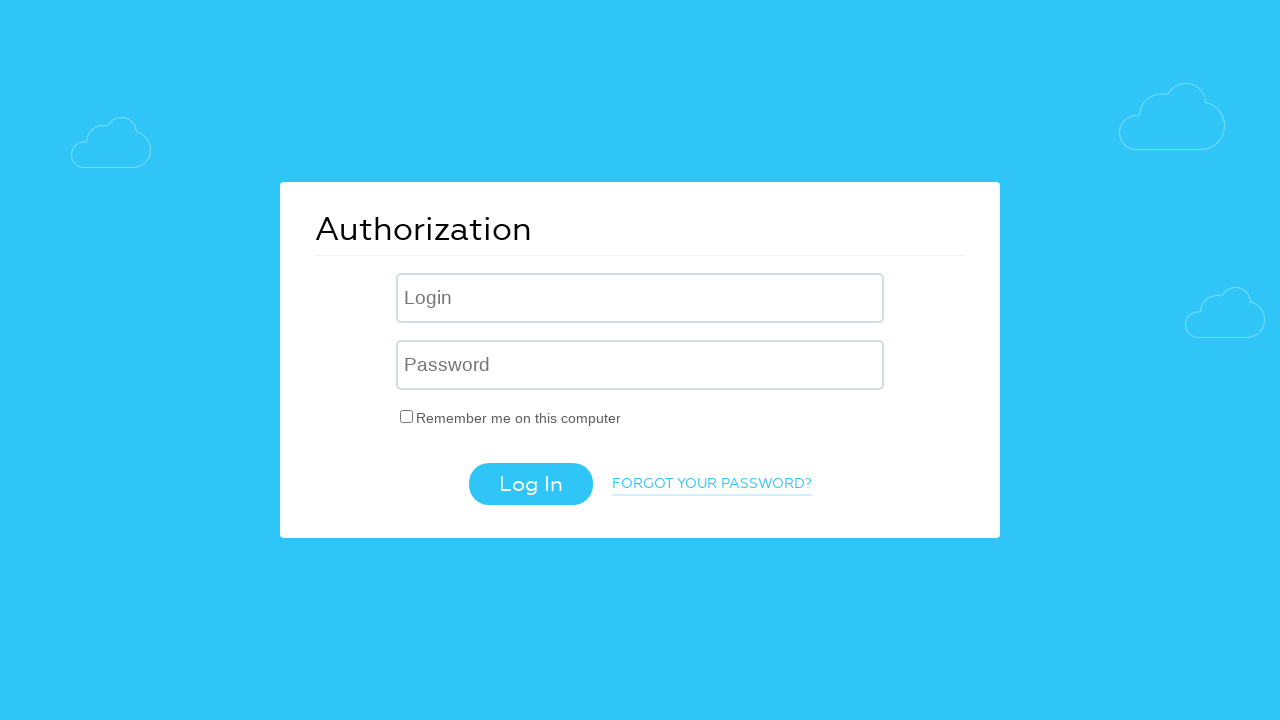

Located and verified 'Remember me' checkbox is visible
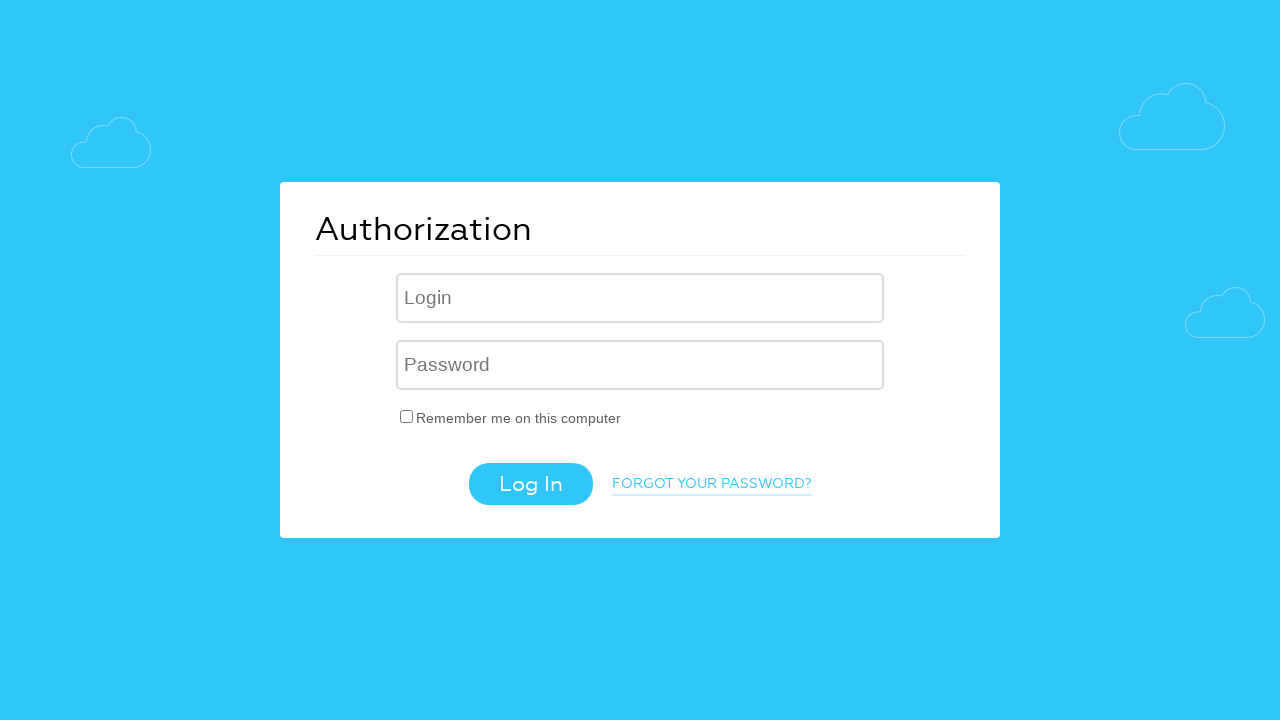

Clicked the 'Remember me' checkbox at (407, 416) on input#USER_REMEMBER
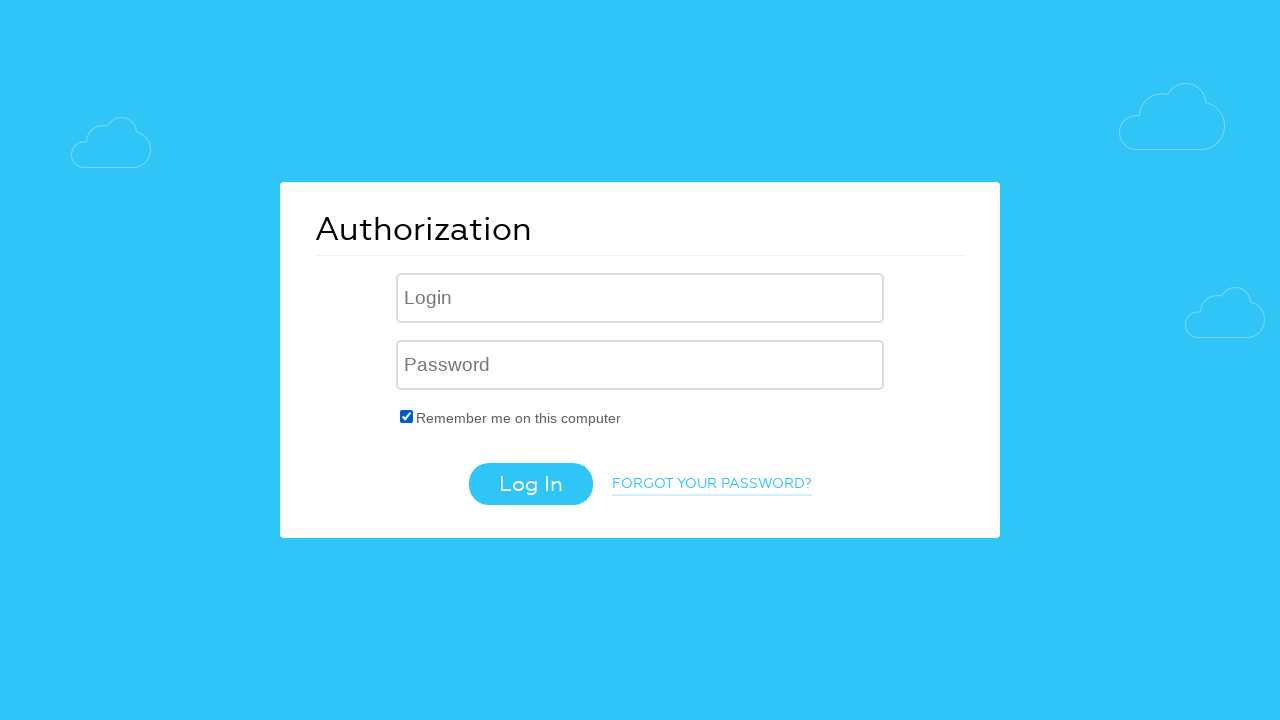

Verified checkbox is now checked
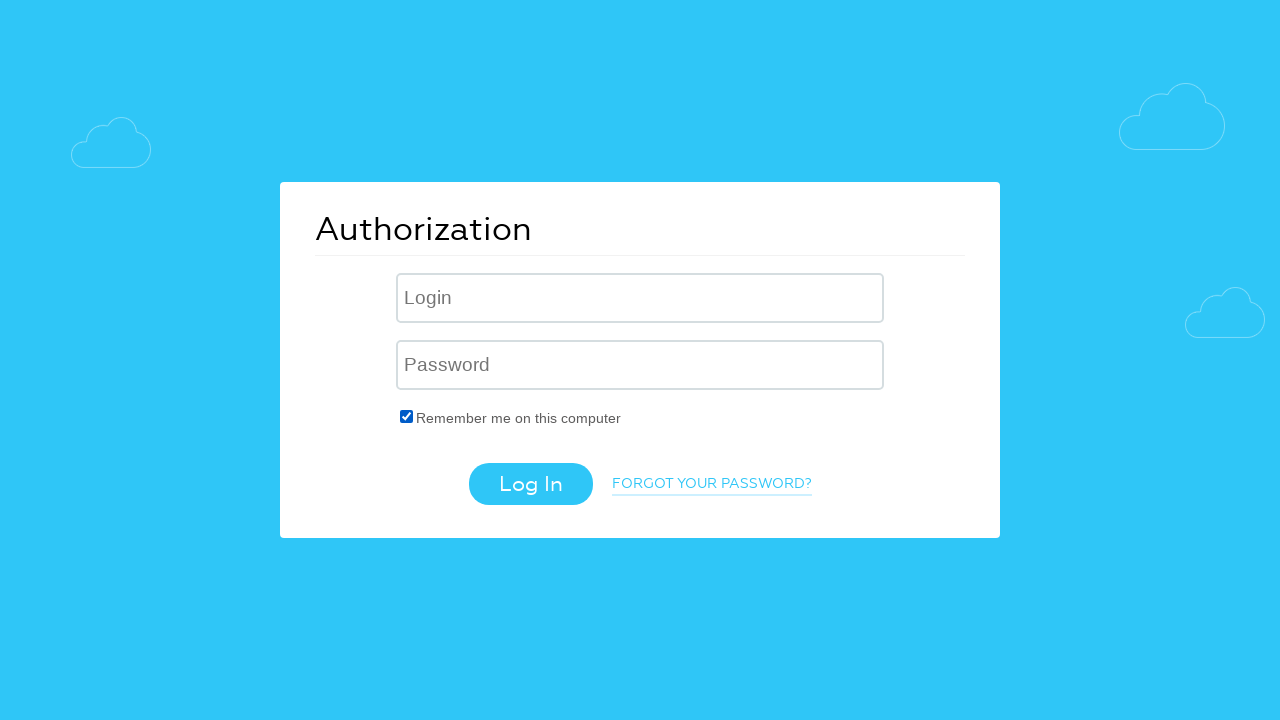

Located the checkbox label element
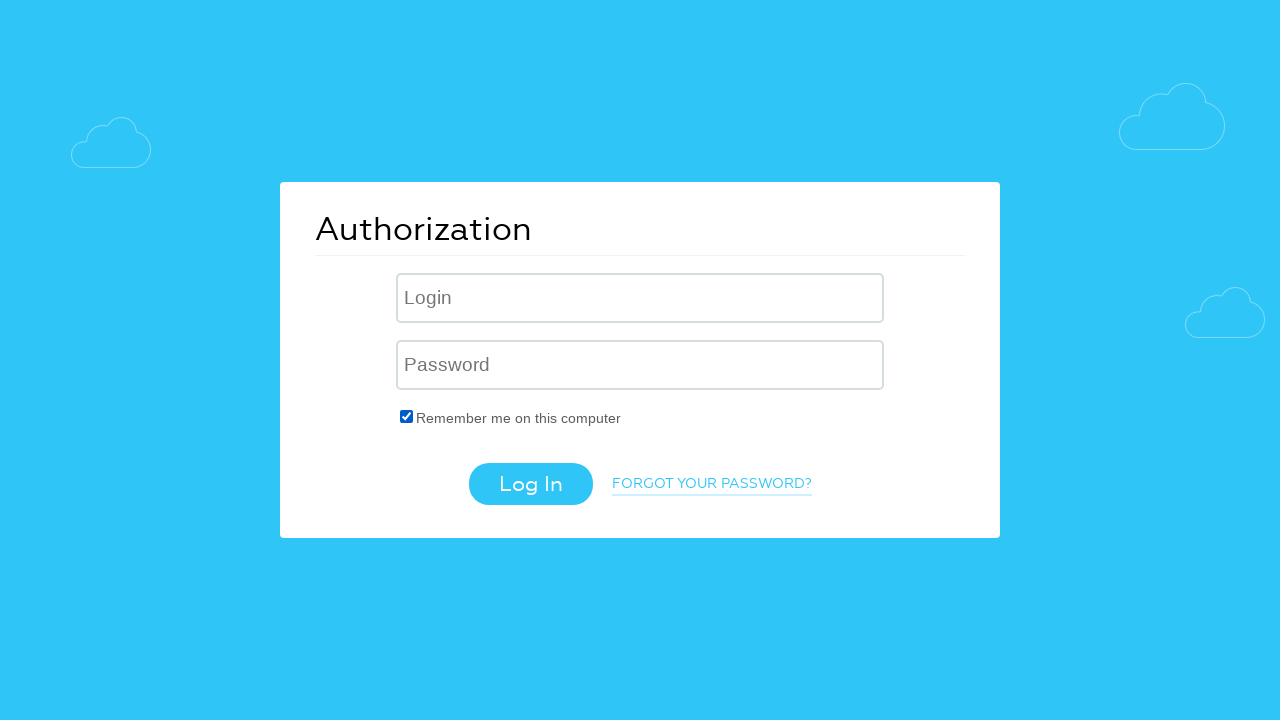

Verified checkbox label is visible
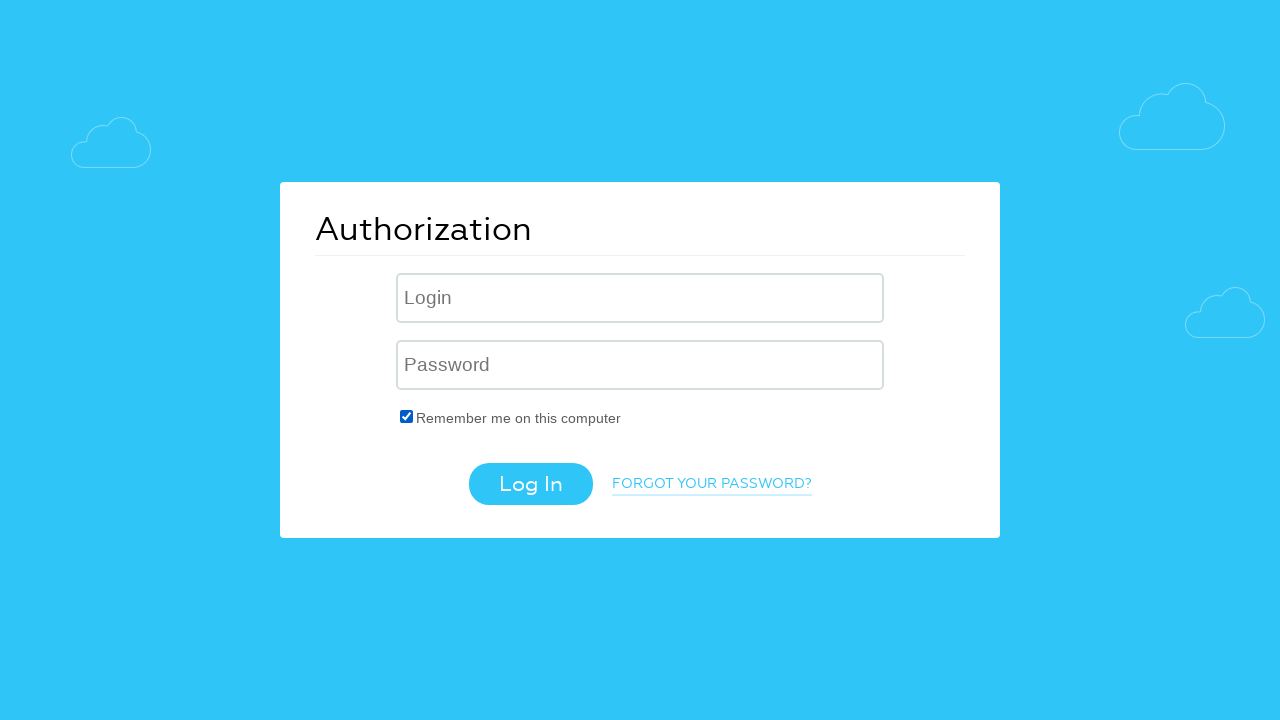

Verified label text matches 'Remember me on this computer'
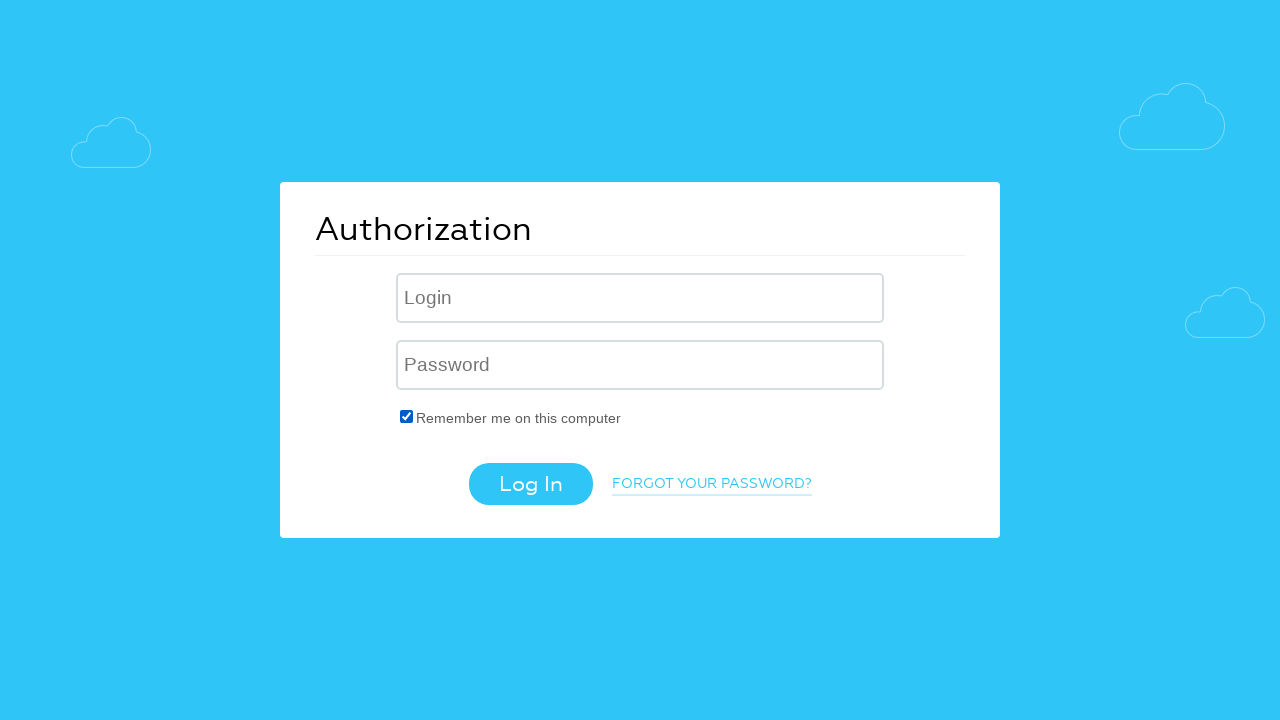

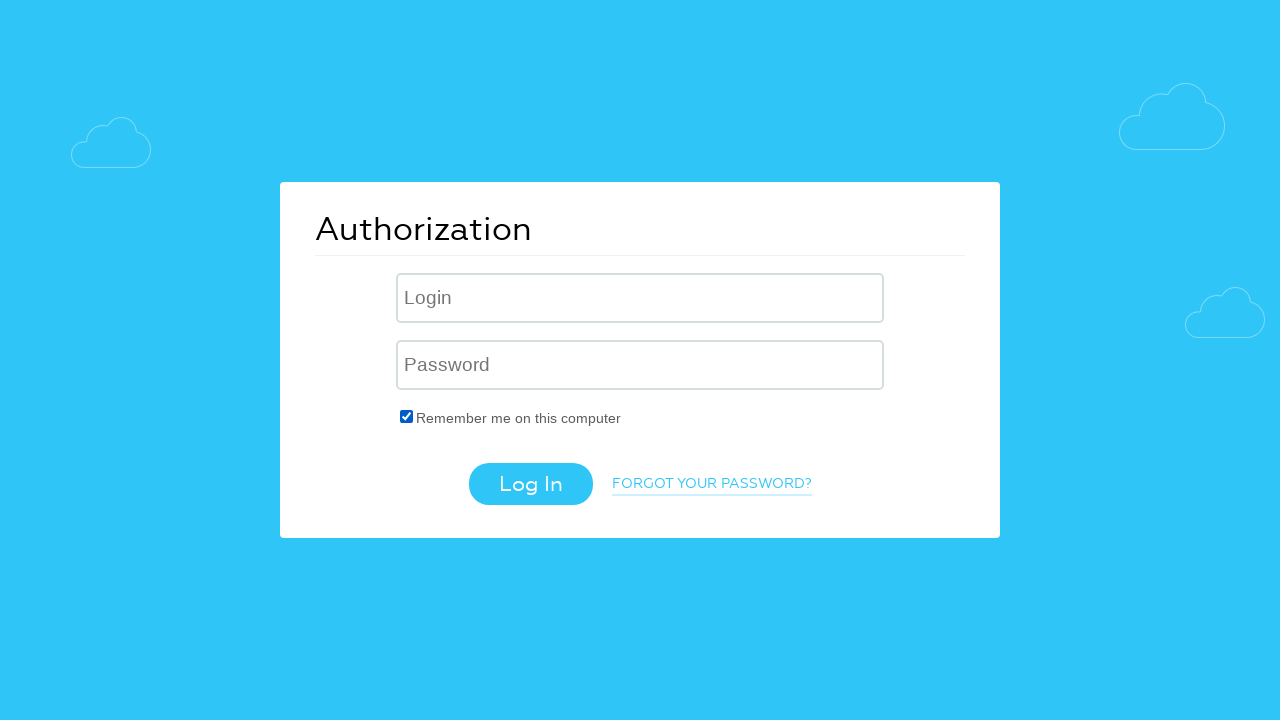